Tests that todo data persists after page reload

Starting URL: https://demo.playwright.dev/todomvc

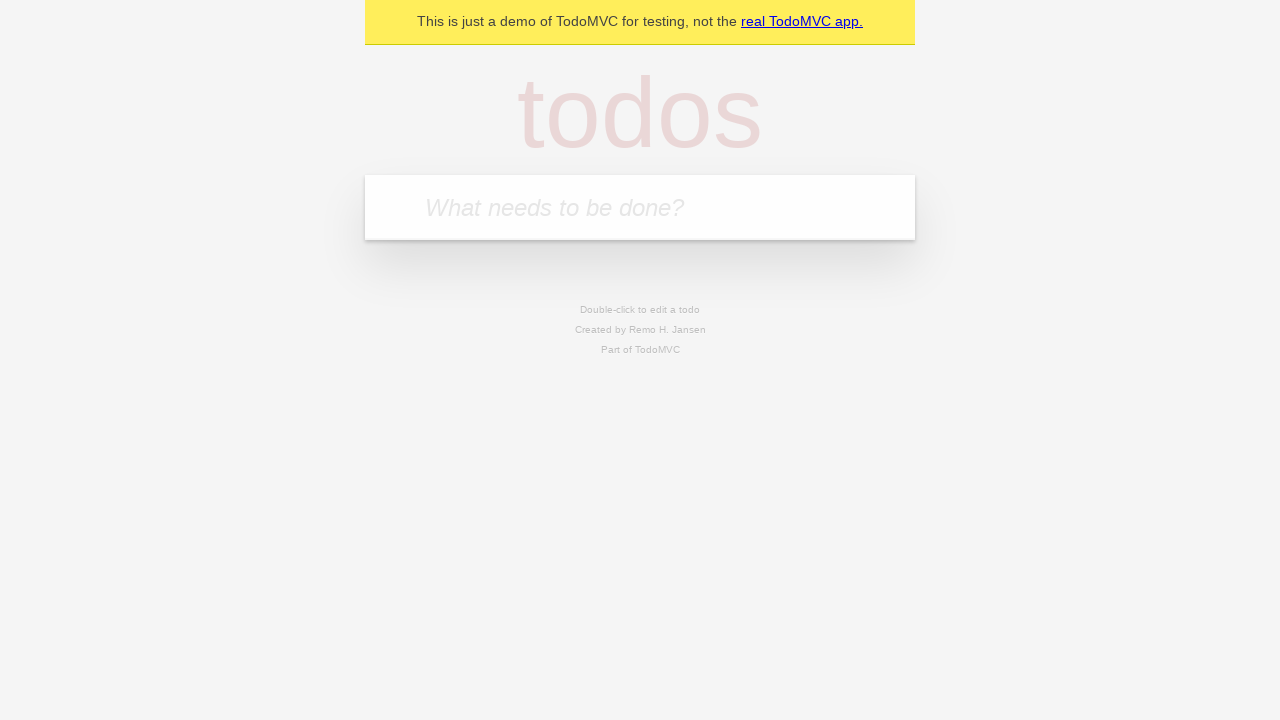

Filled todo input with 'buy some cheese' on internal:attr=[placeholder="What needs to be done?"i]
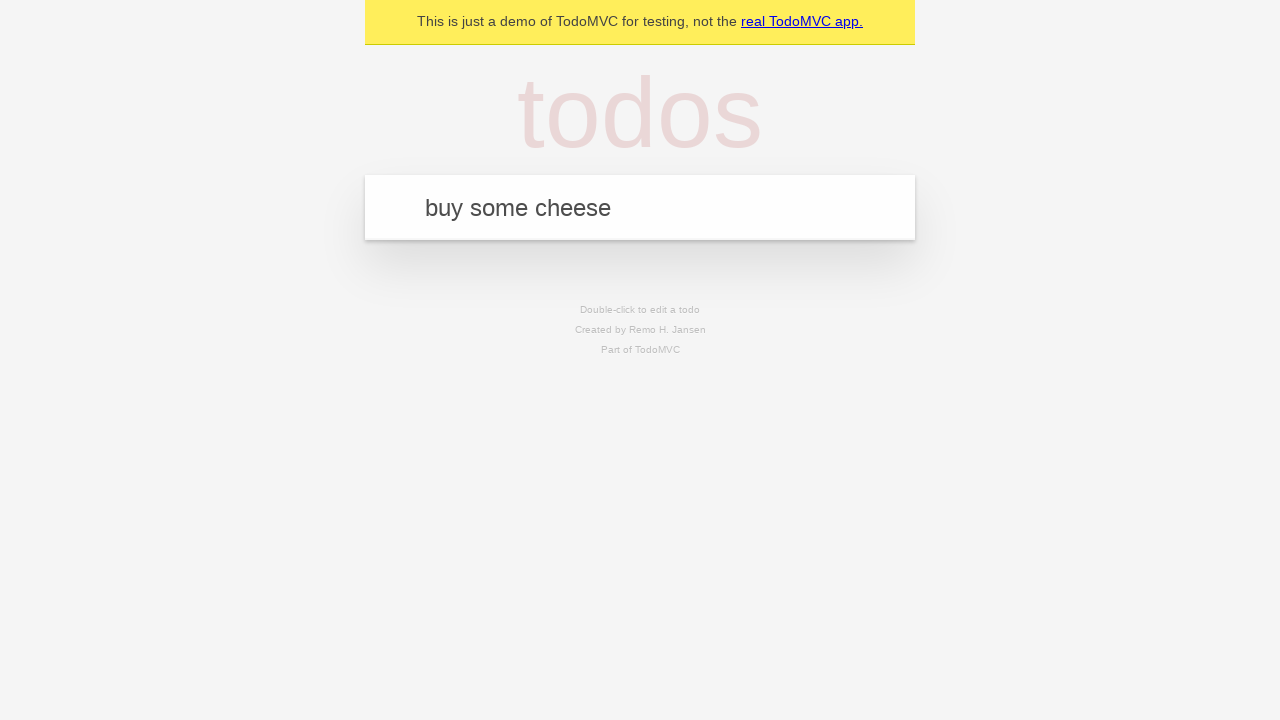

Pressed Enter to create todo 'buy some cheese' on internal:attr=[placeholder="What needs to be done?"i]
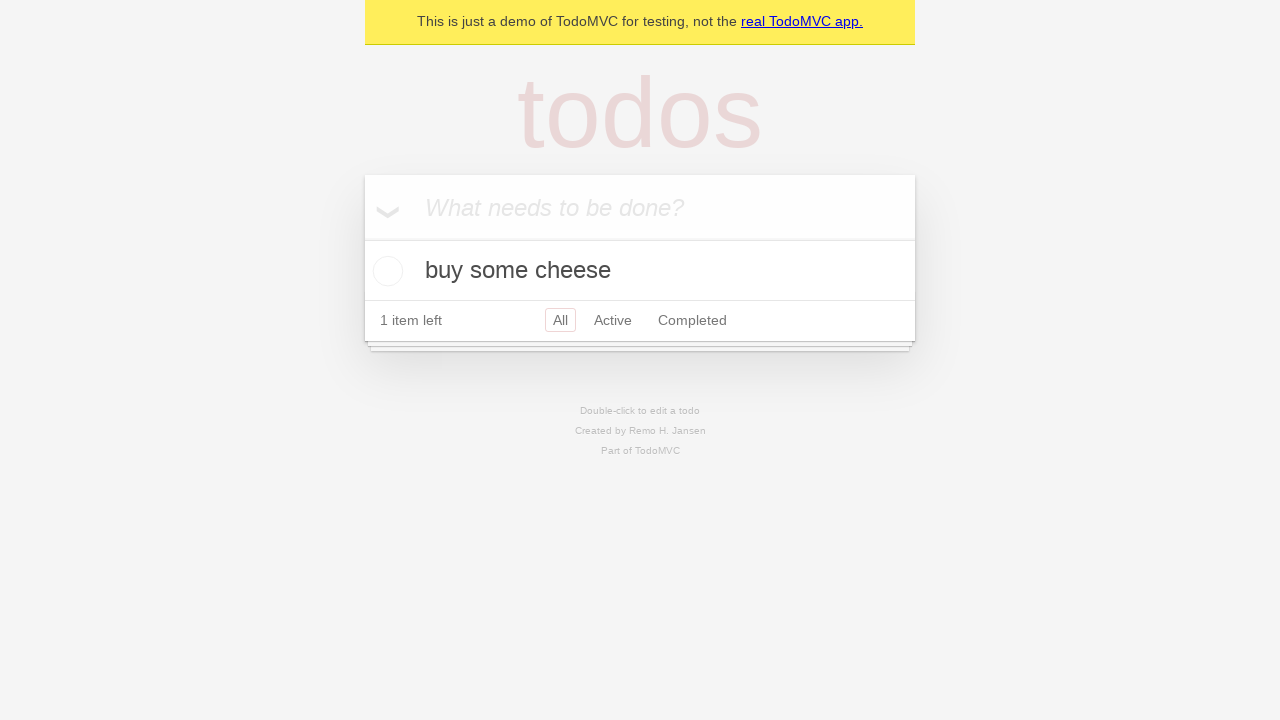

Filled todo input with 'feed the cat' on internal:attr=[placeholder="What needs to be done?"i]
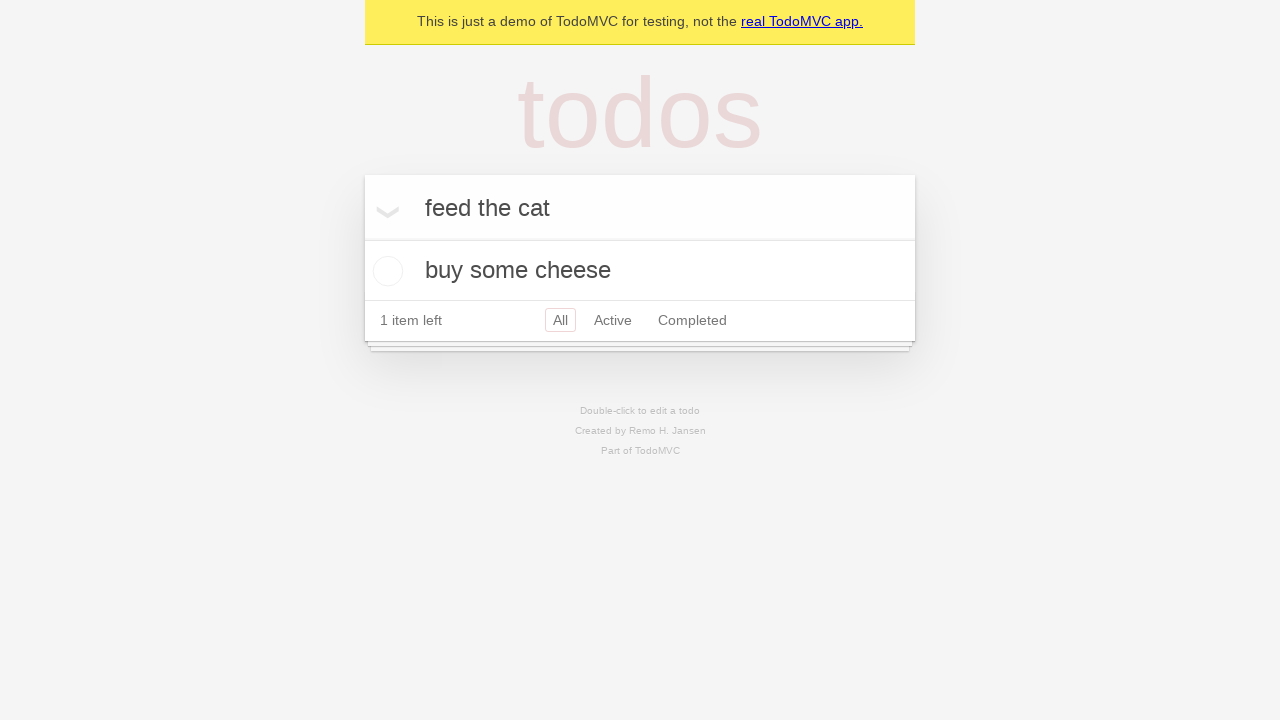

Pressed Enter to create todo 'feed the cat' on internal:attr=[placeholder="What needs to be done?"i]
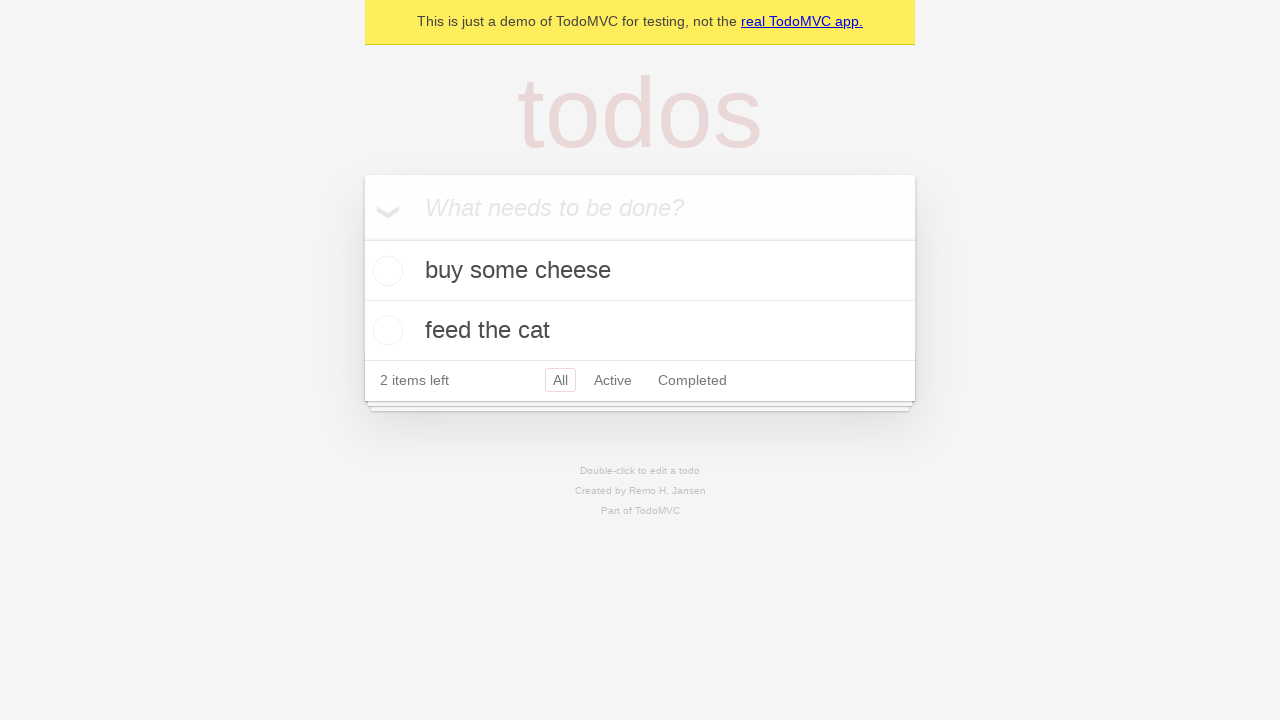

Located all todo items on the page
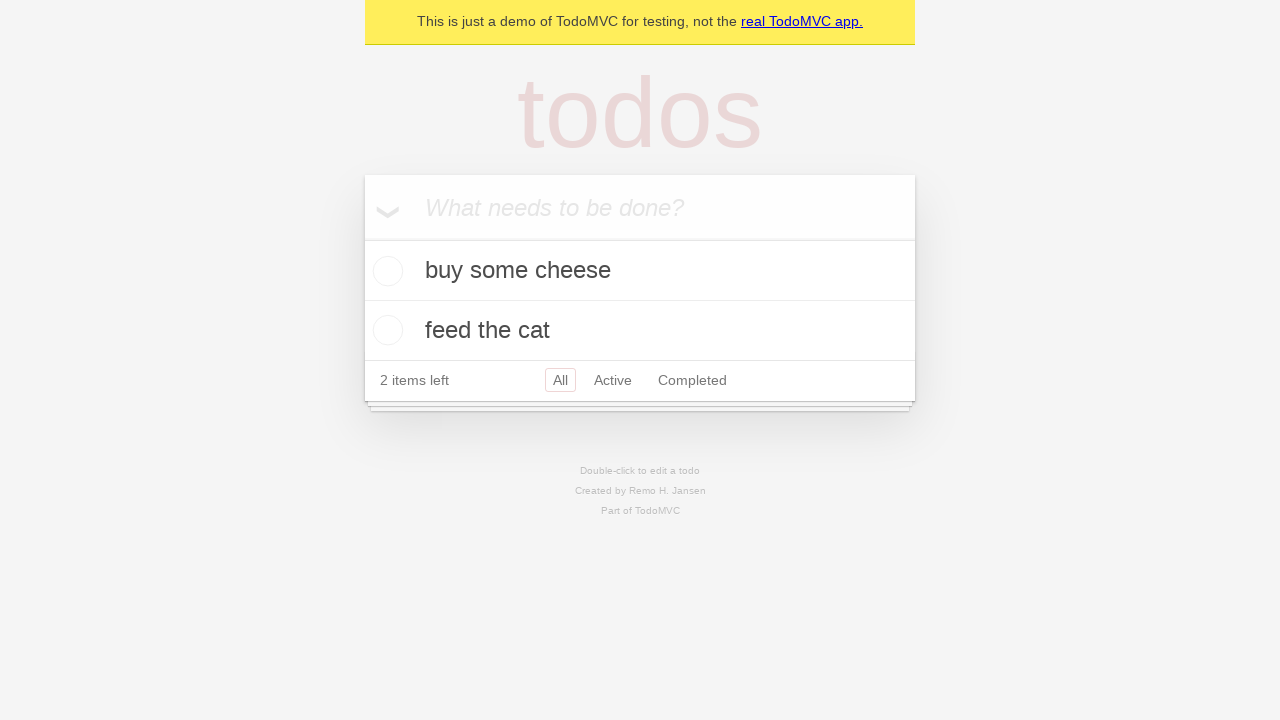

Located checkbox for first todo item
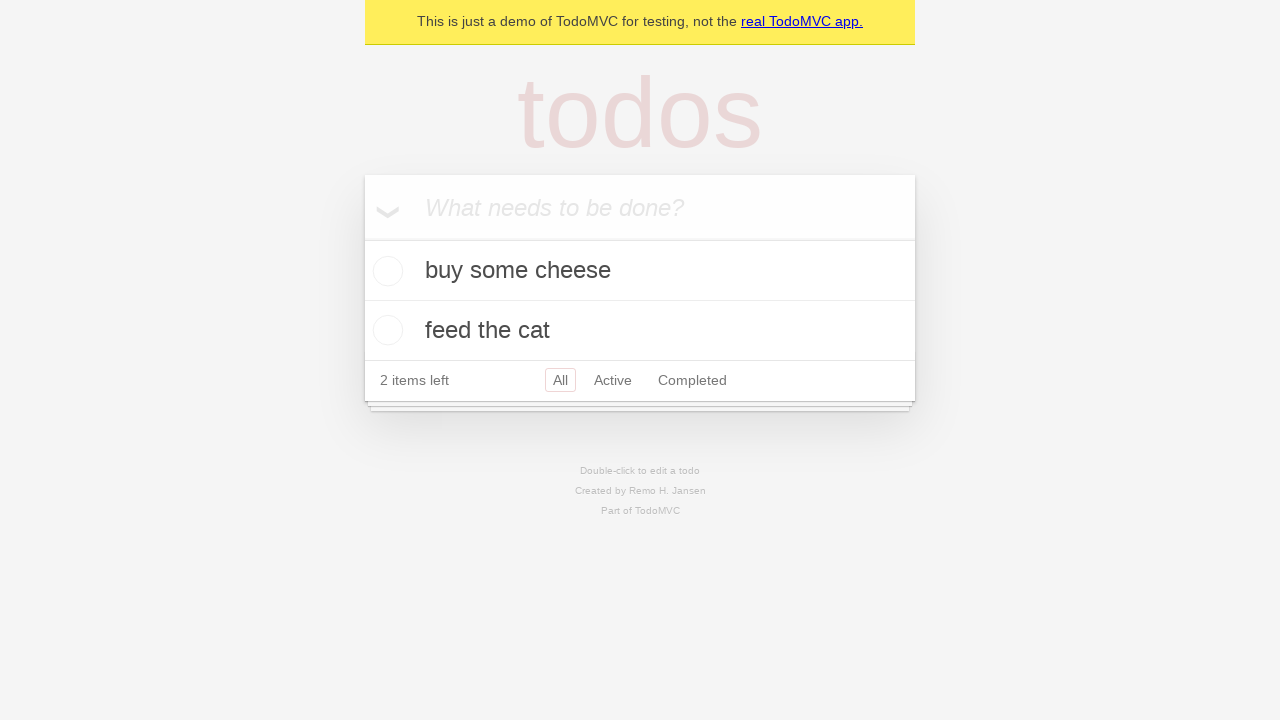

Checked the first todo item at (385, 271) on internal:testid=[data-testid="todo-item"s] >> nth=0 >> internal:role=checkbox
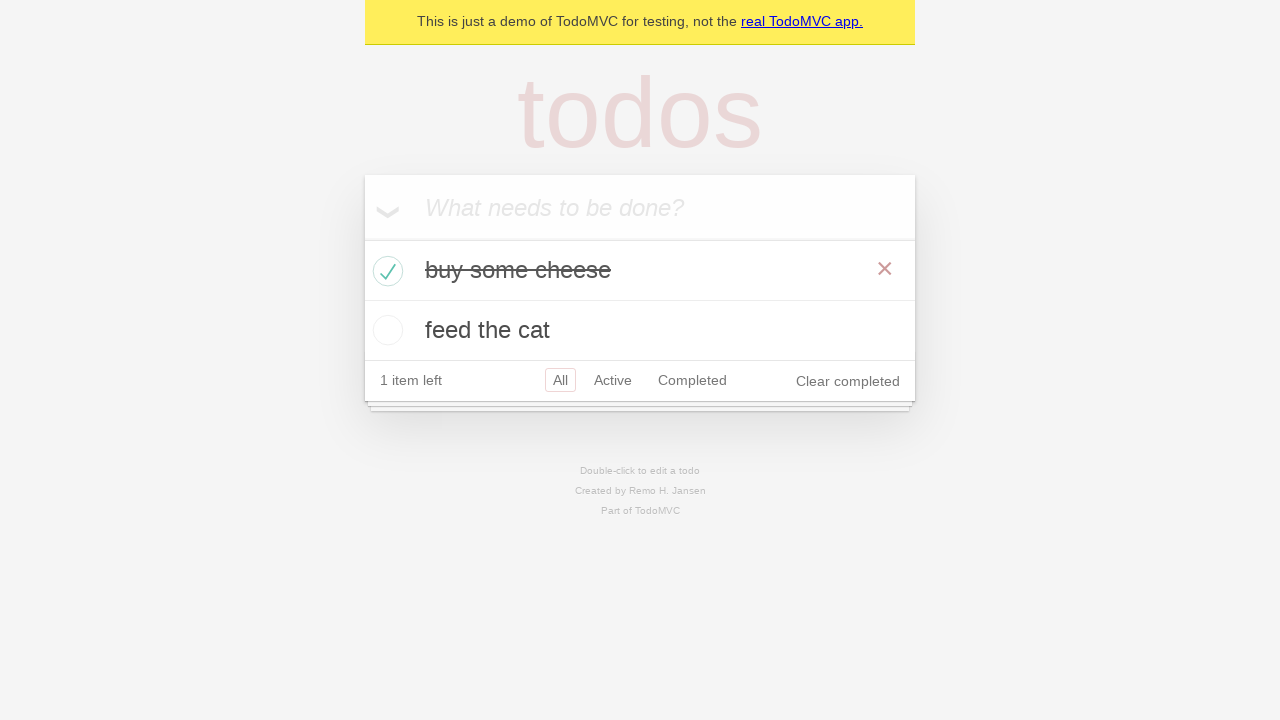

Reloaded the page to test data persistence
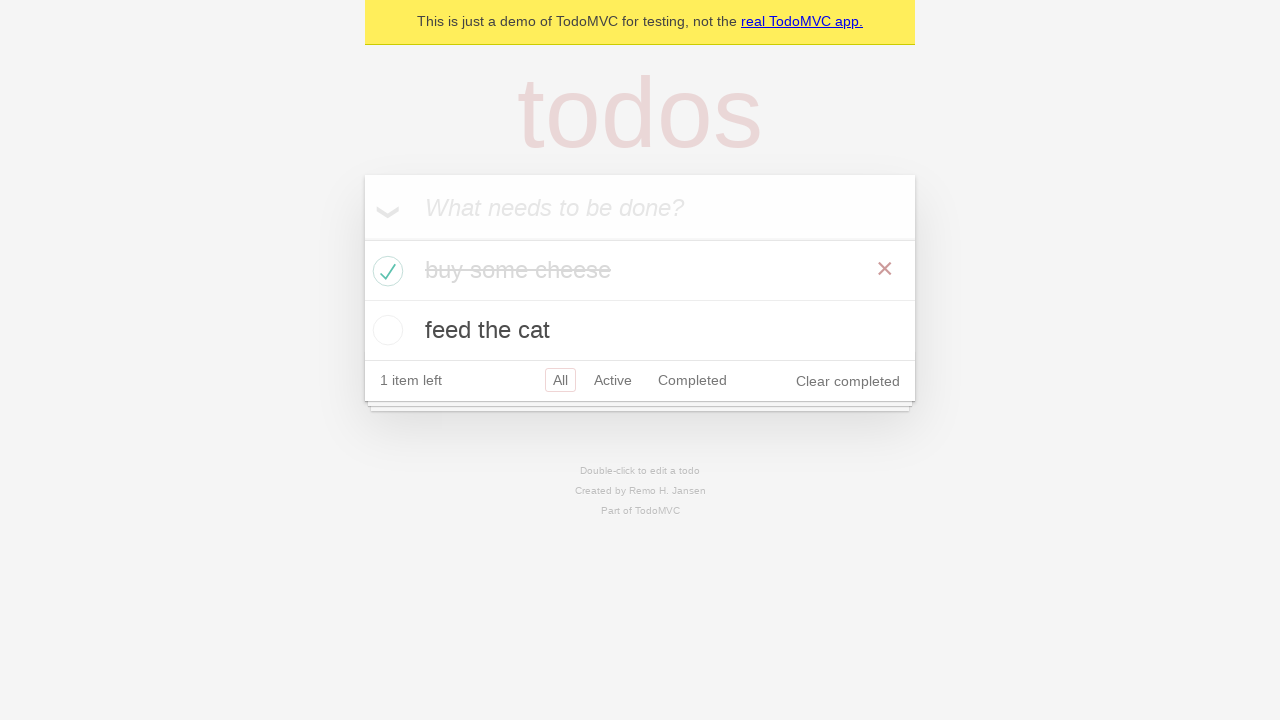

Todo items loaded after page reload
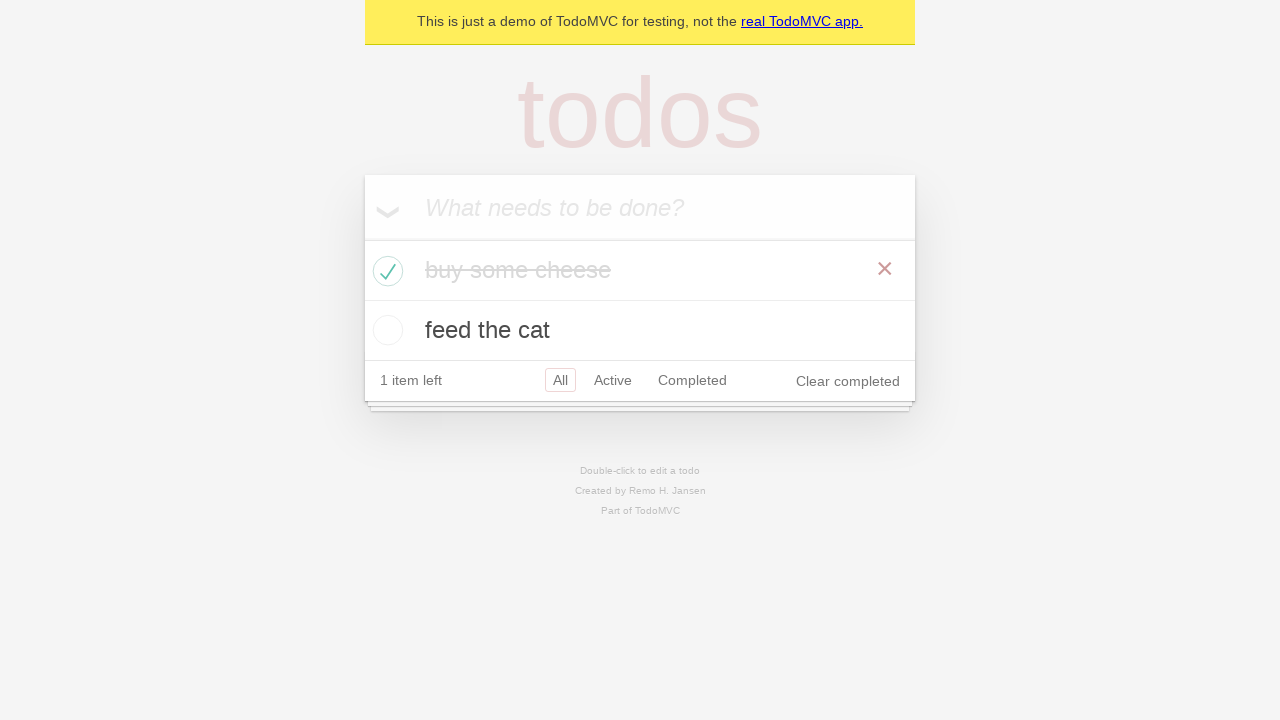

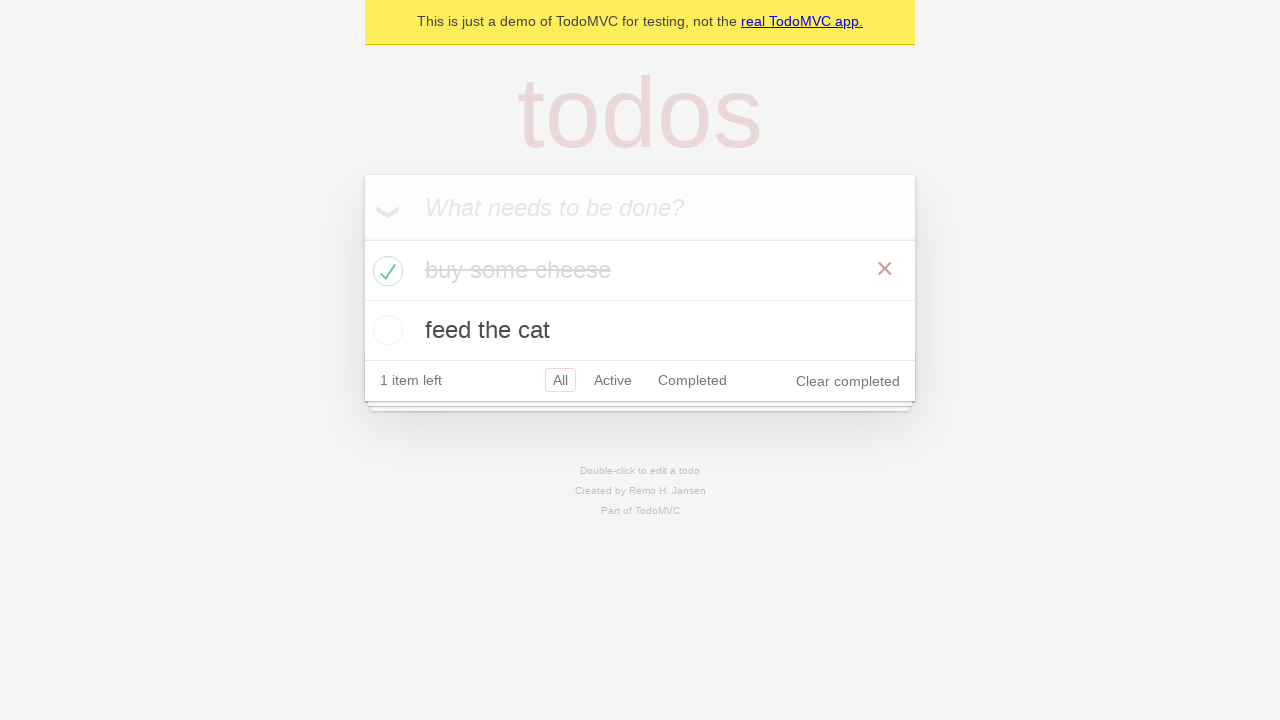